Tests navigation by clicking on a logo/link element in the navigation bar and then navigating back to the previous page

Starting URL: https://www.telerik.com/support/demos

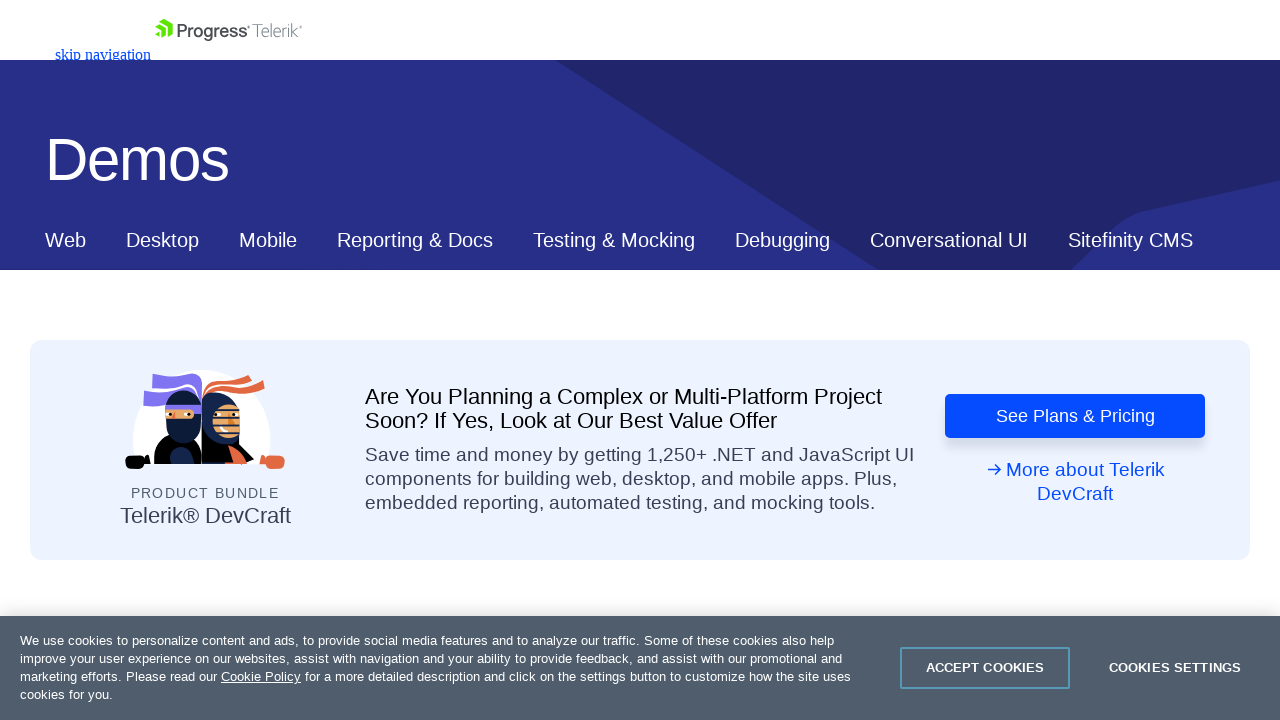

Navigated to https://www.telerik.com/support/demos
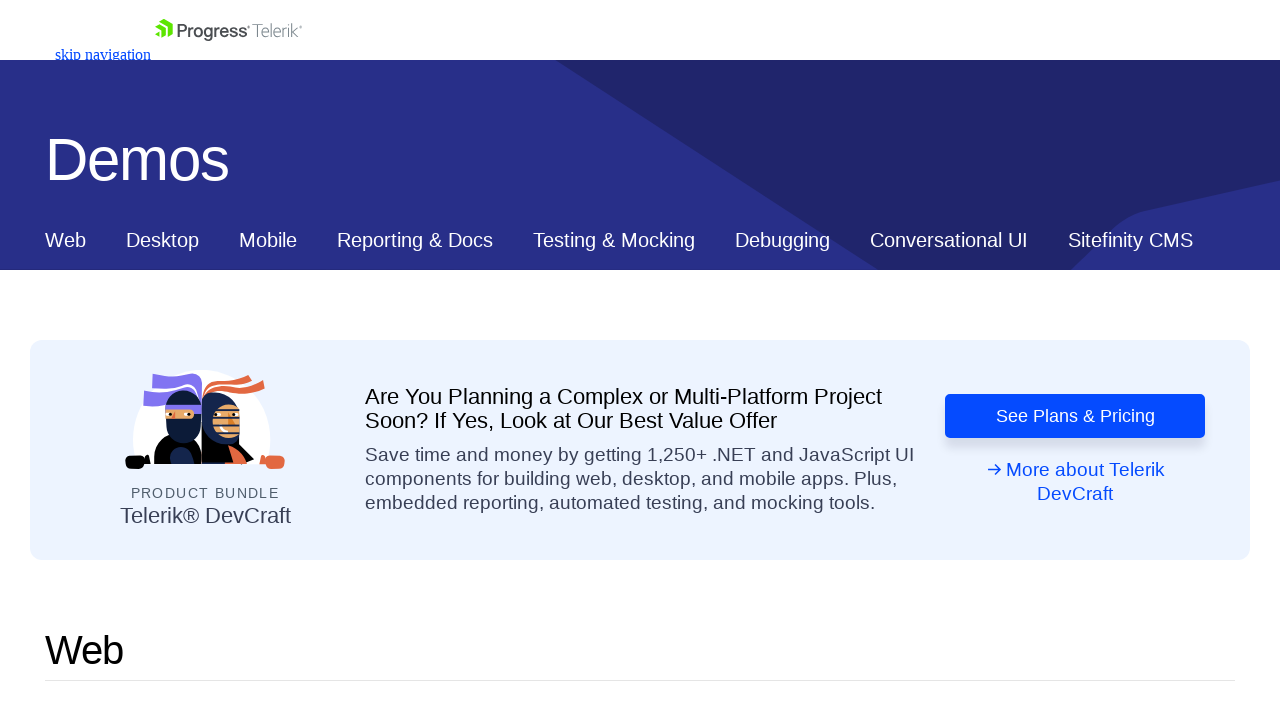

Clicked on logo/link in navigation bar at (228, 30) on nav#js-tlrk-nav section figure a svg
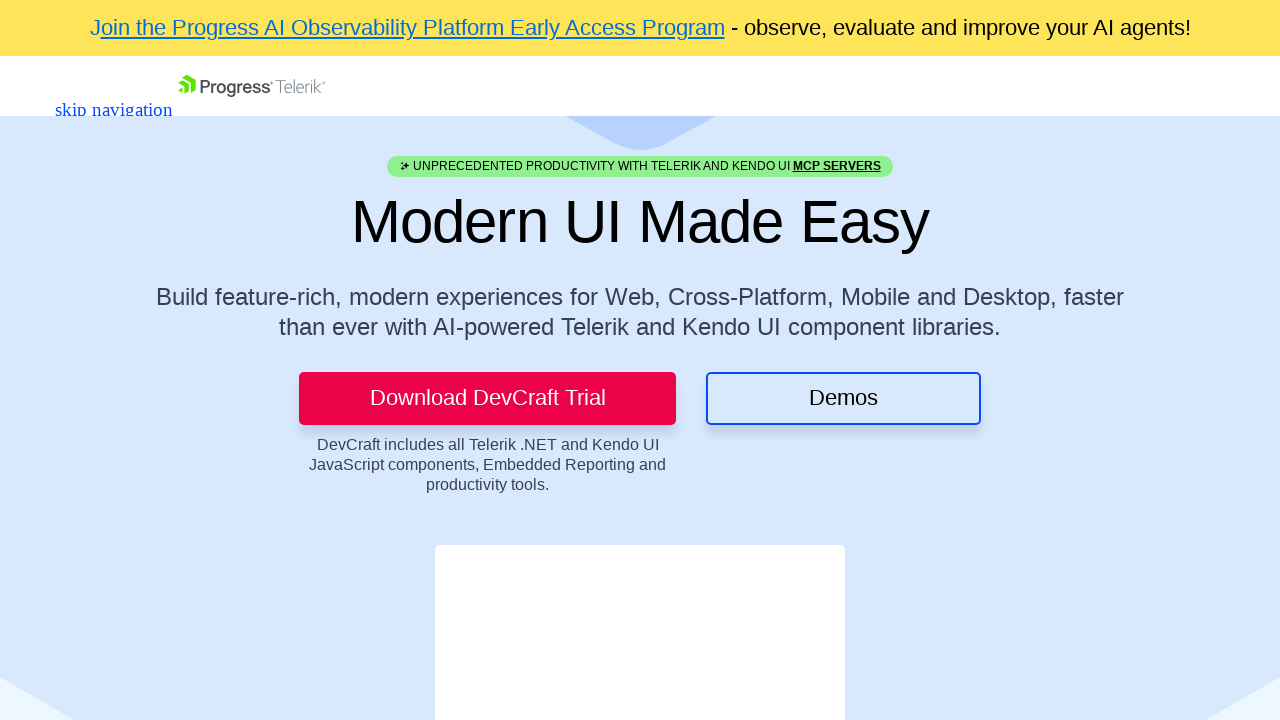

Navigated back to previous page
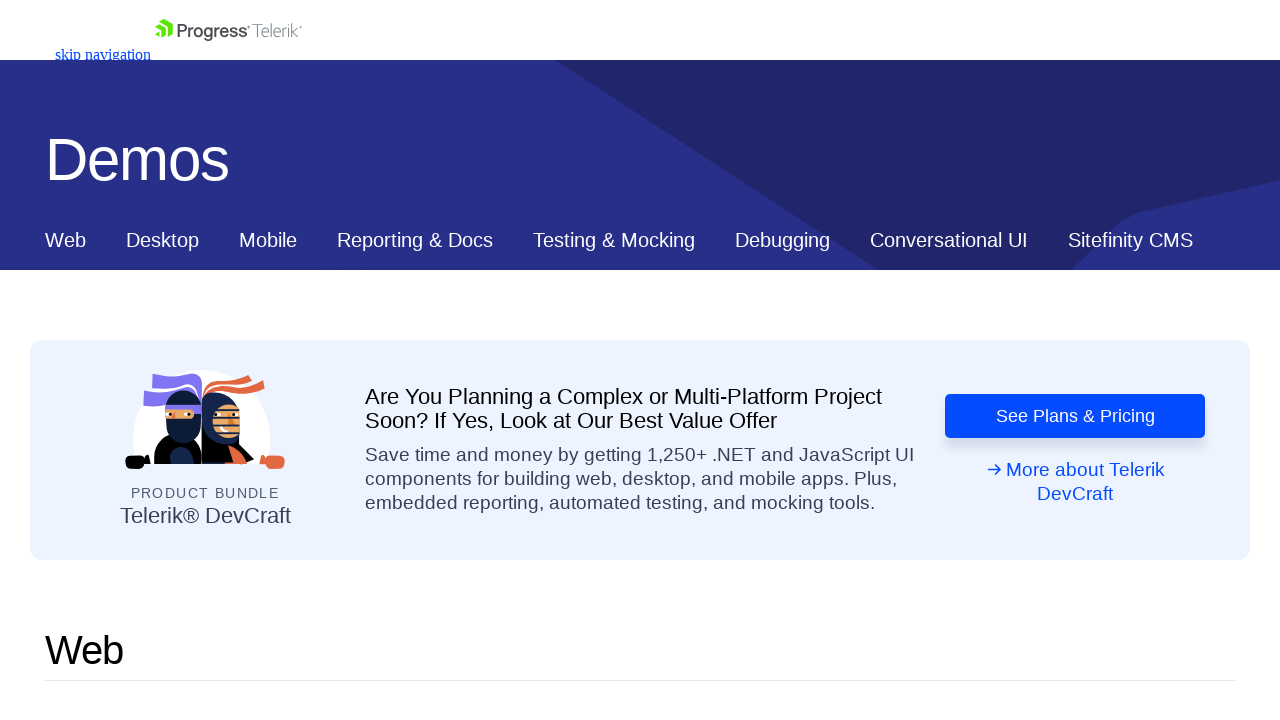

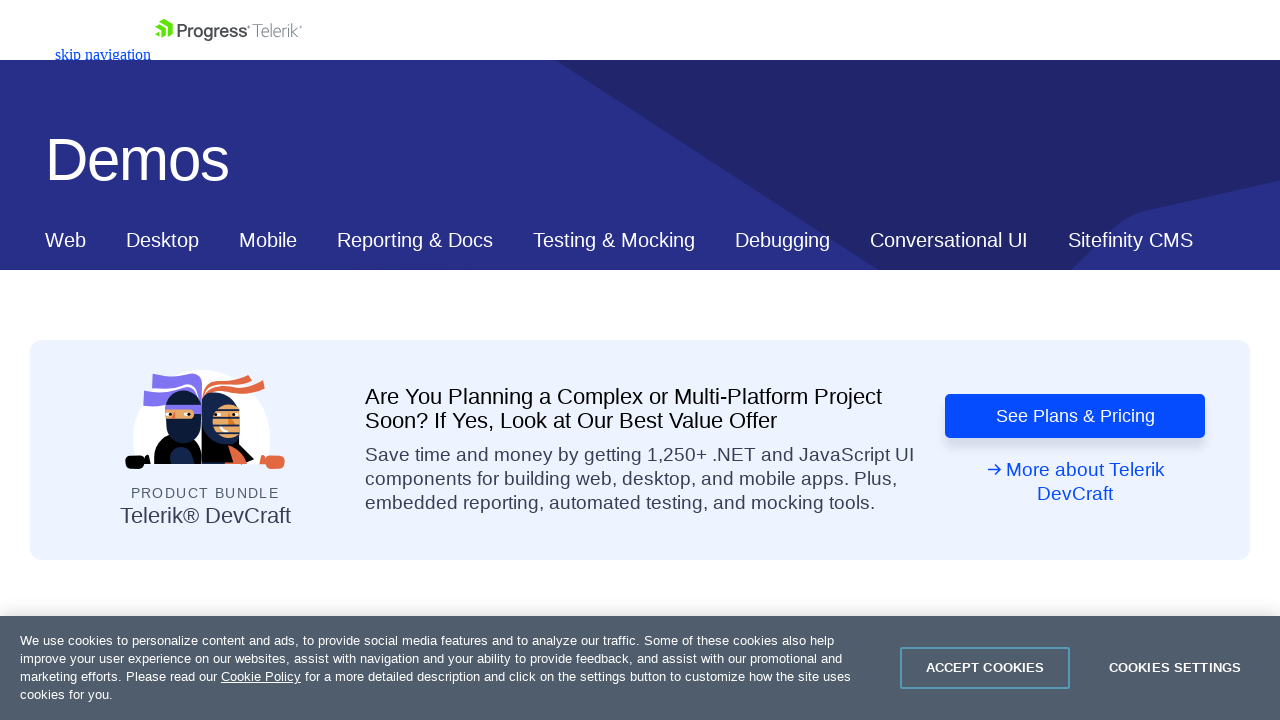